Tests different types of JavaScript alerts (simple, confirmation, and prompt) by triggering them and interacting with accept, dismiss, and text input functionality

Starting URL: https://www.leafground.com/alert.xhtml

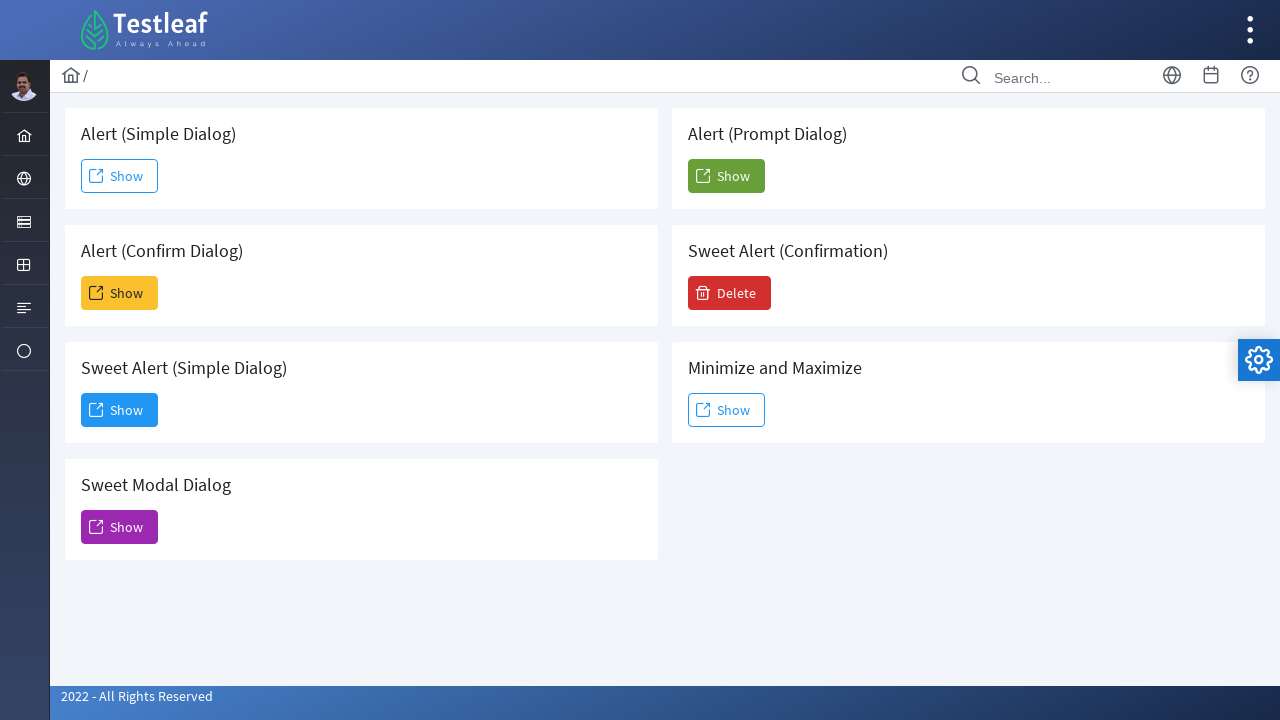

Clicked Show button for simple alert at (120, 176) on xpath=(//span[text()='Show'])[1]
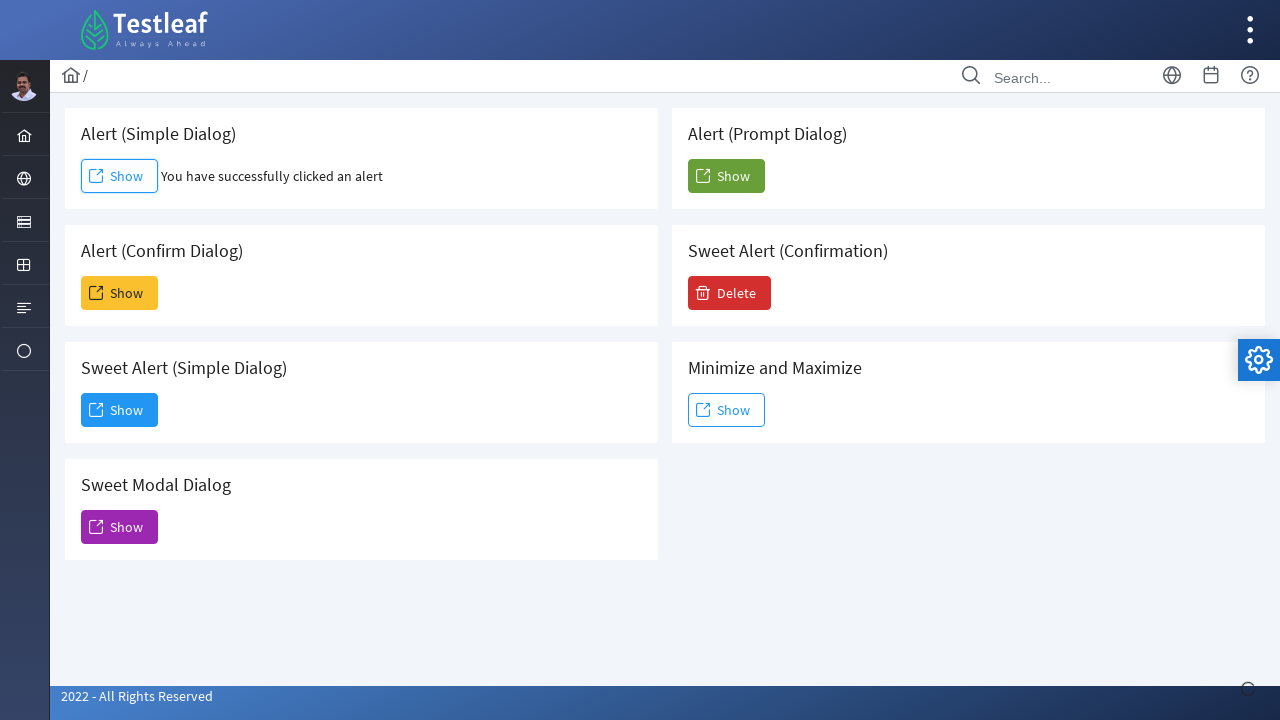

Set up dialog handler to accept alerts
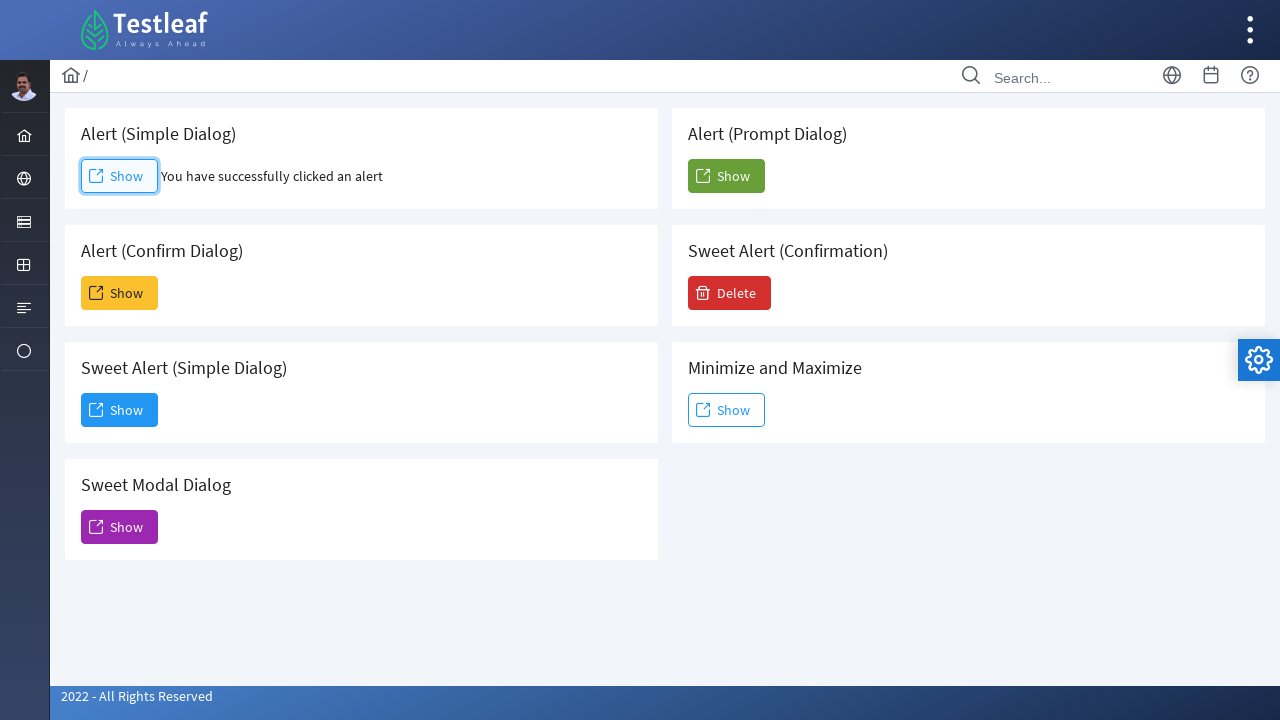

Clicked Show button again to trigger simple alert with handler at (120, 176) on xpath=(//span[text()='Show'])[1]
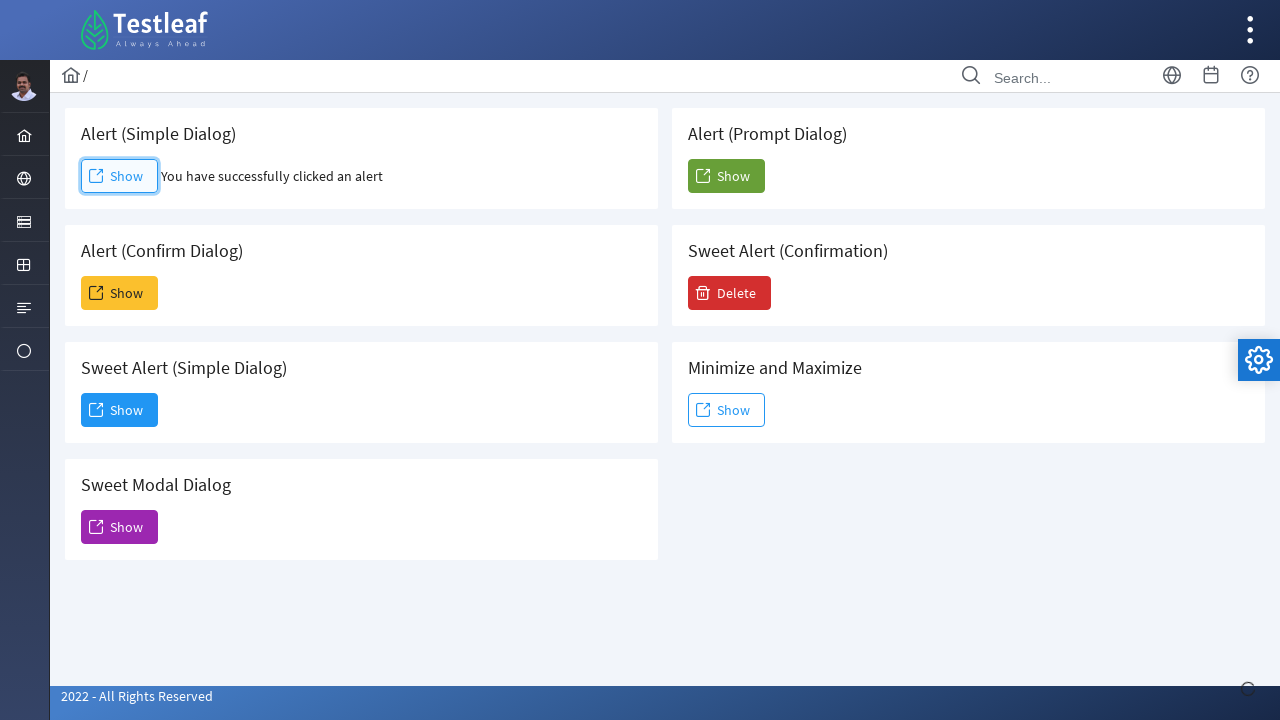

Verified simple alert result: You have successfully clicked an alert
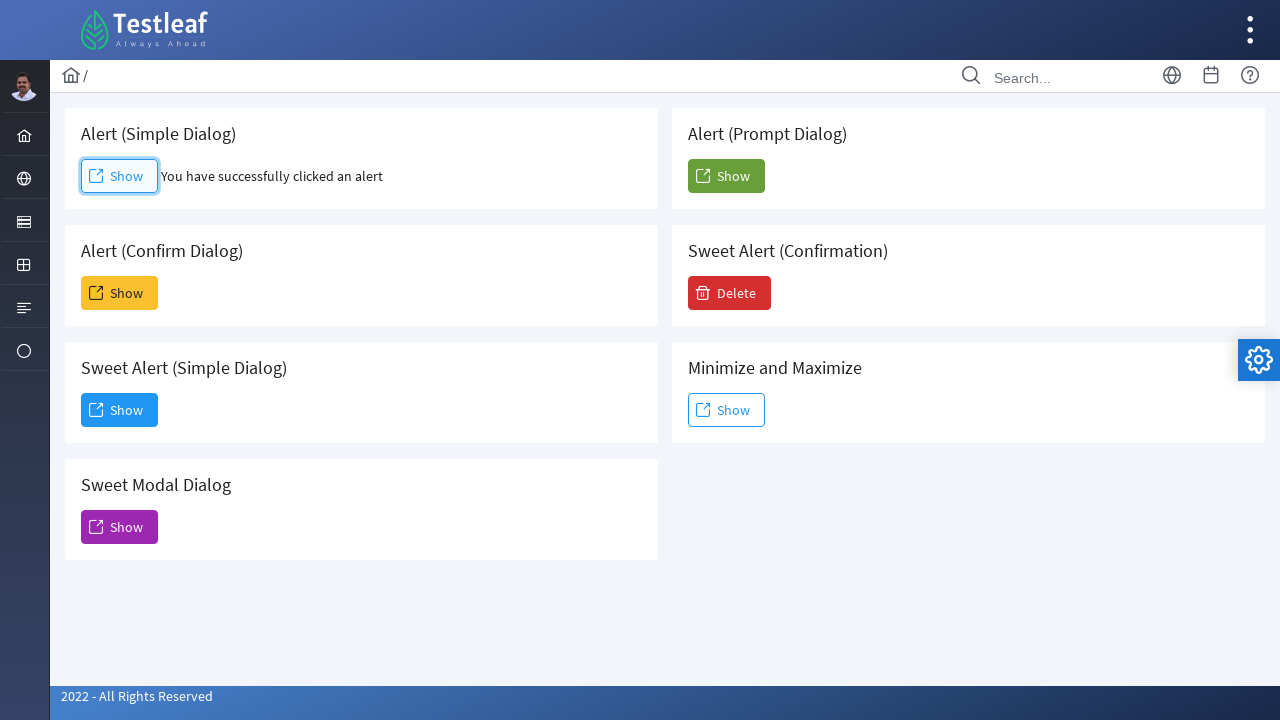

Clicked Show button for confirmation alert at (120, 293) on xpath=(//span[text()='Show'])[2]
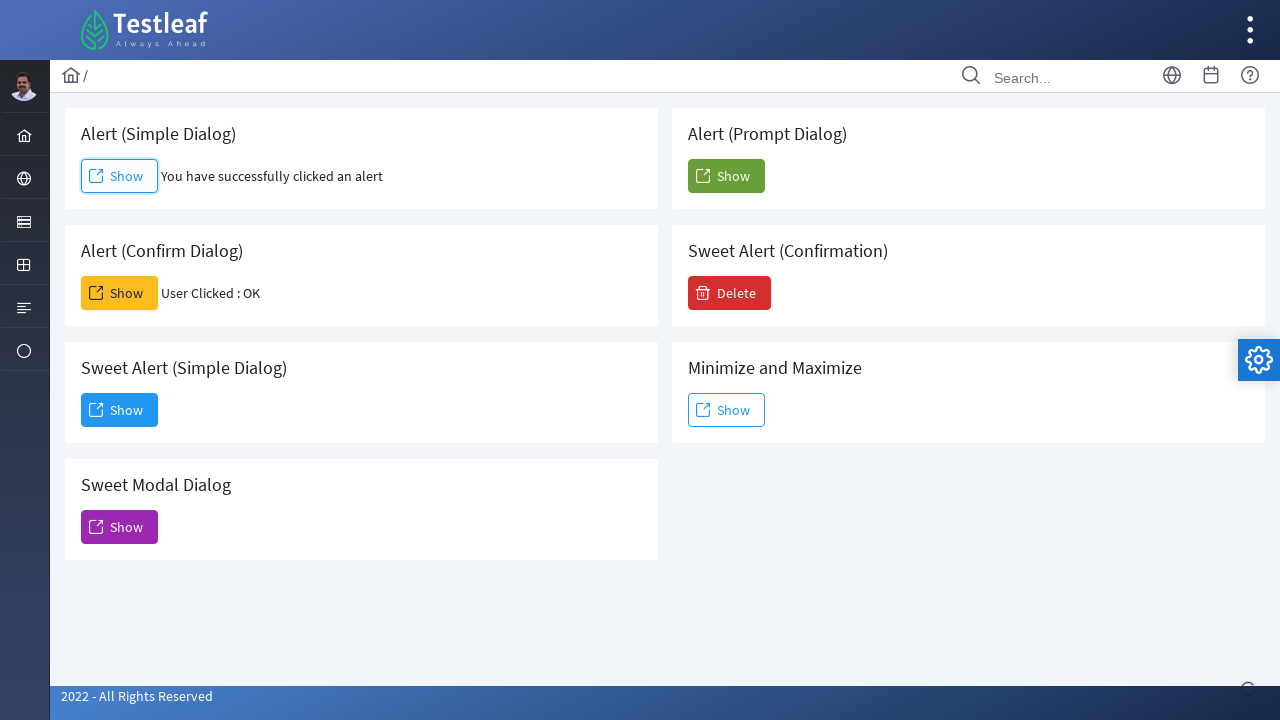

Set up dialog handler to dismiss alerts
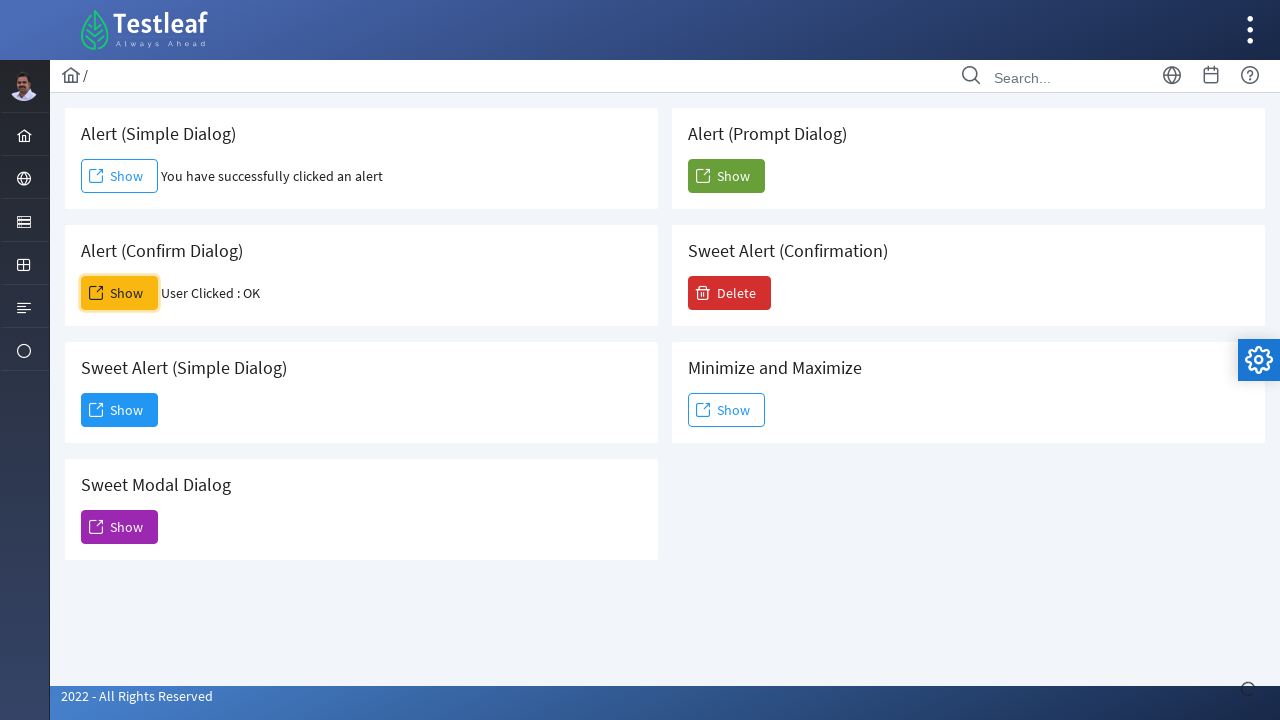

Clicked Show button again to trigger confirmation alert with dismiss handler at (120, 293) on xpath=(//span[text()='Show'])[2]
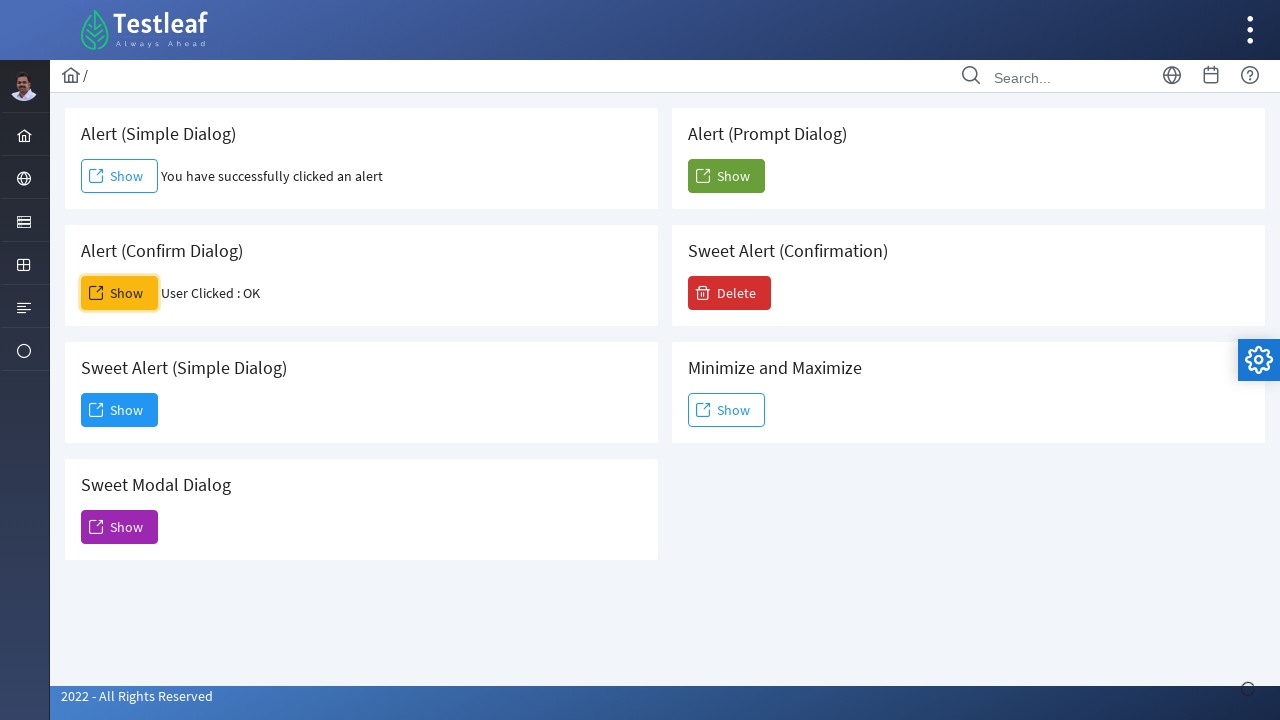

Verified confirmation alert result: User Clicked : OK
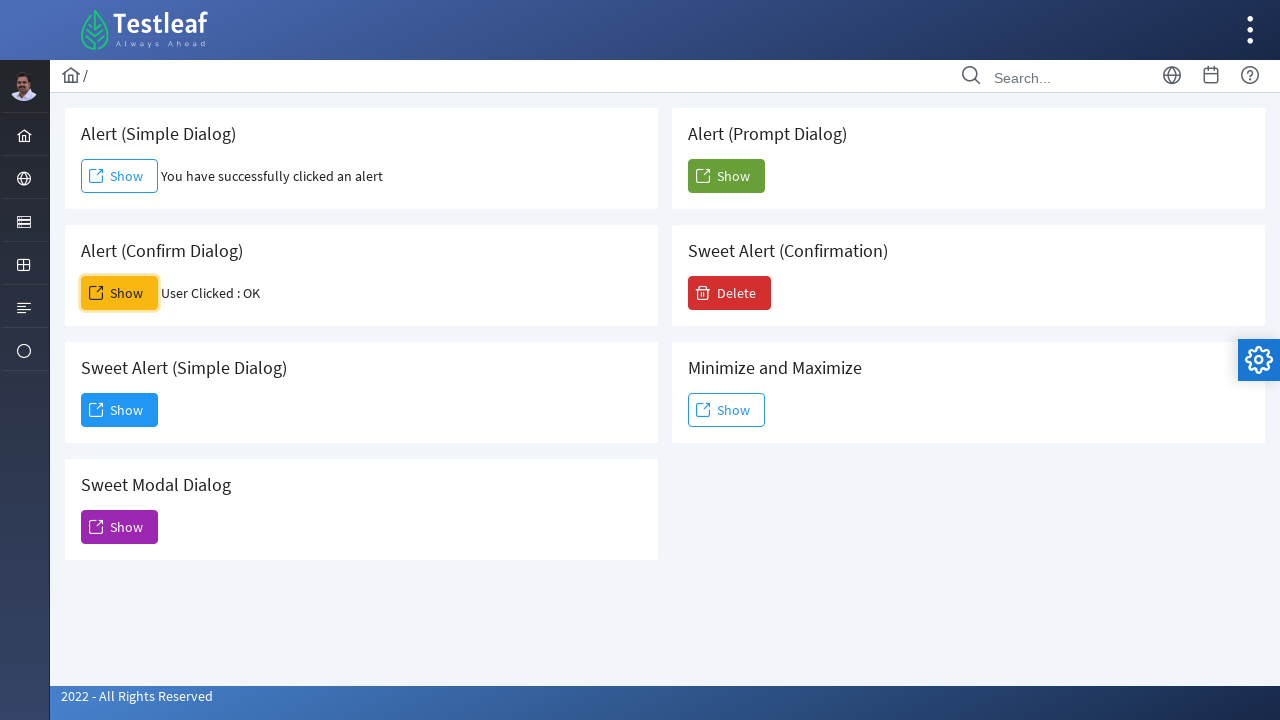

Set up dialog handler to accept prompt alert with text input 'TestUser123'
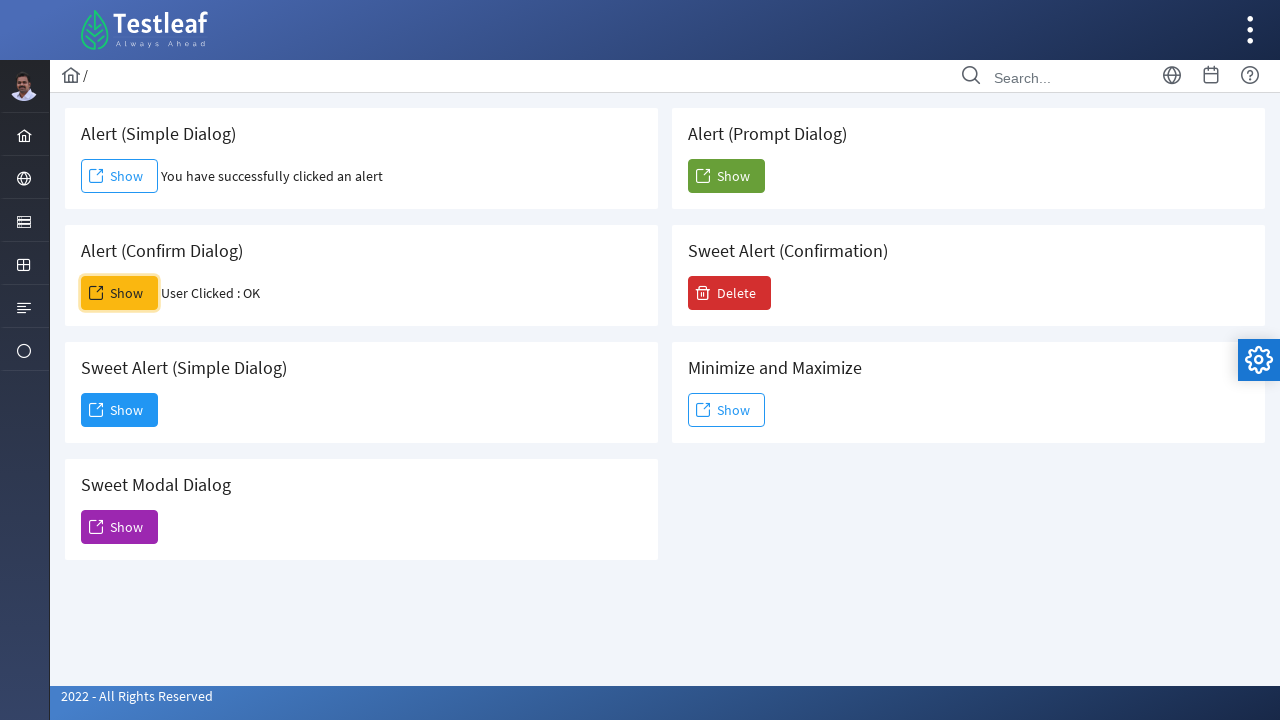

Clicked Show button to trigger prompt alert at (726, 176) on xpath=(//span[text()='Show'])[5]
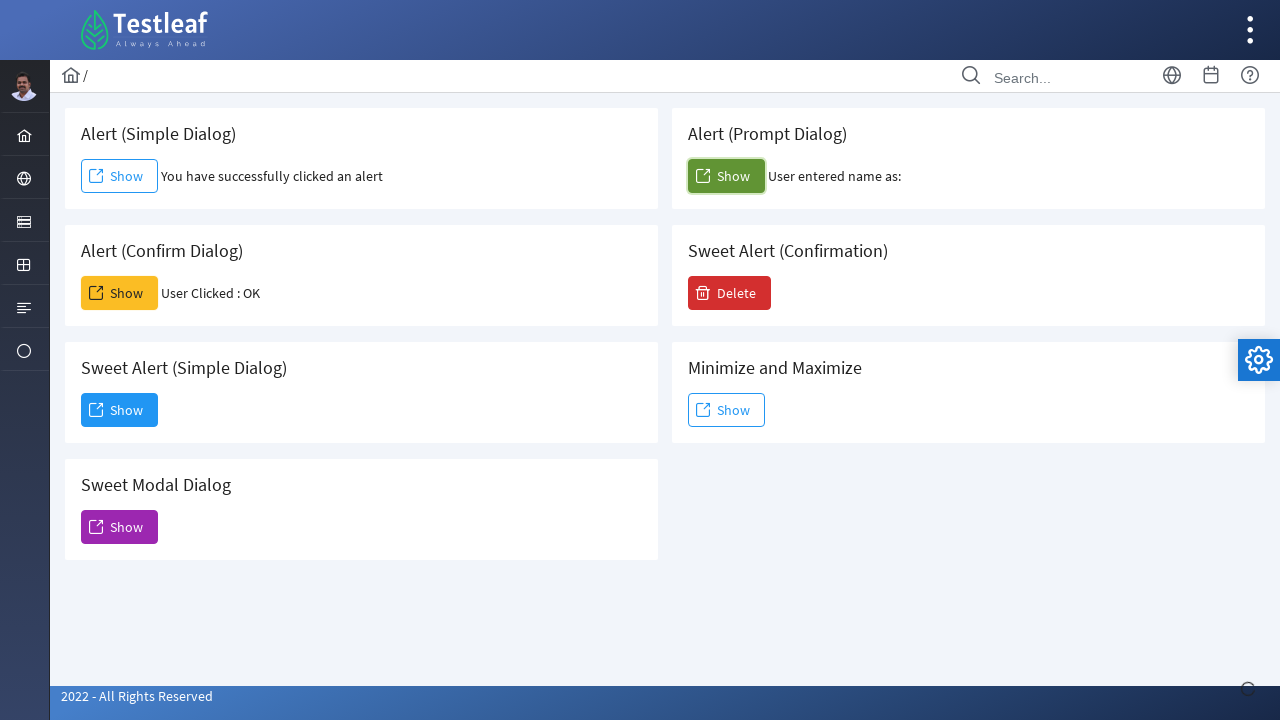

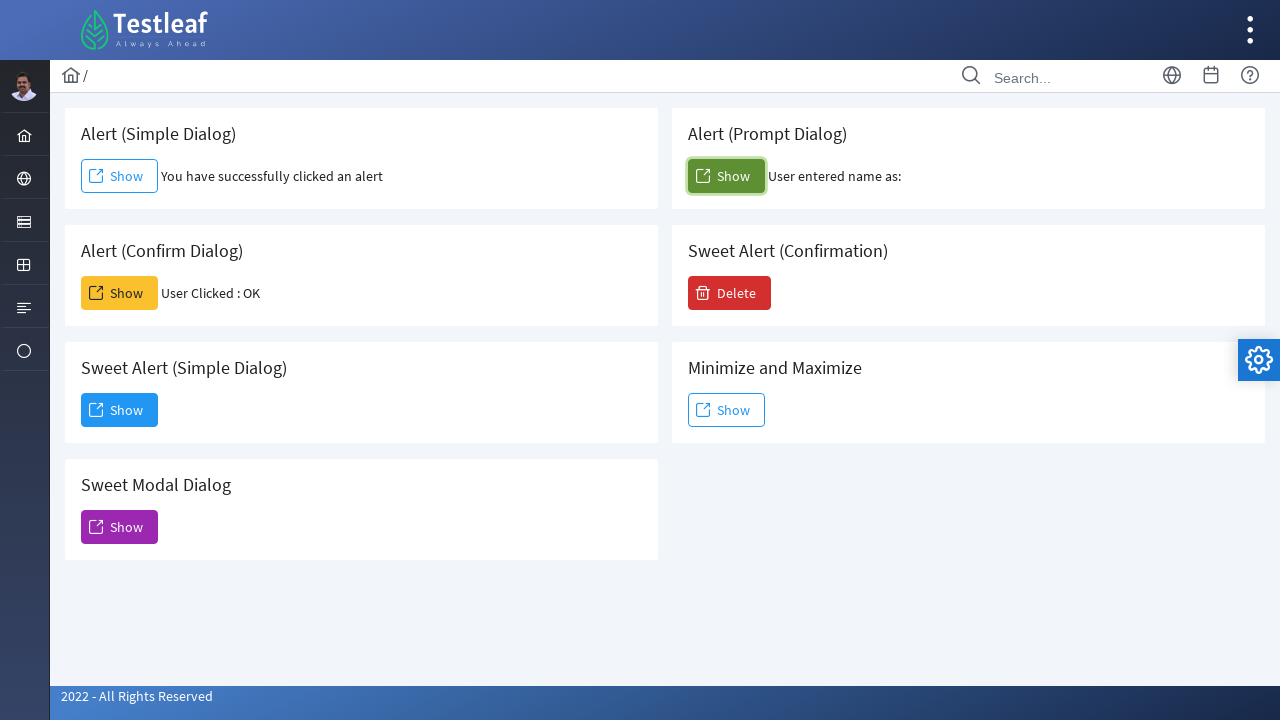